Tests the Remove button functionality on a dynamic controls page by clicking Remove, waiting for the loading bar to disappear, and verifying the checkbox is removed and "It's gone!" message appears.

Starting URL: https://practice.cydeo.com/dynamic_controls

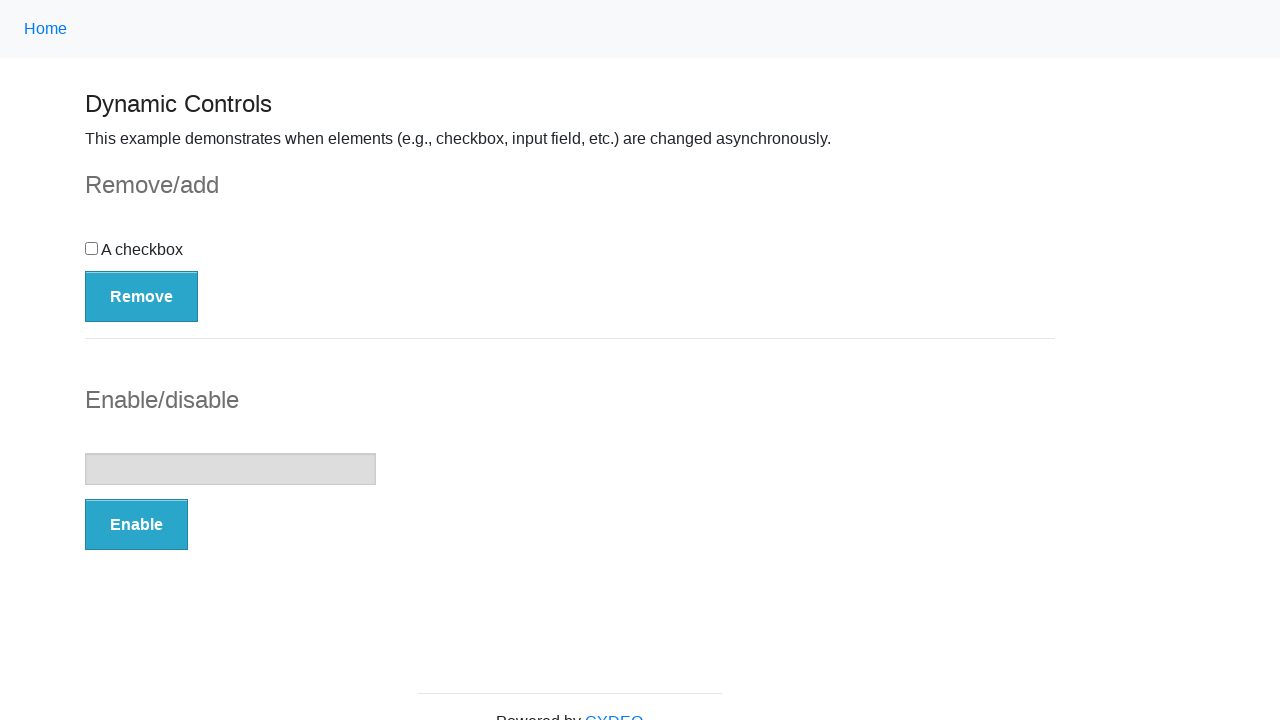

Navigated to dynamic controls practice page
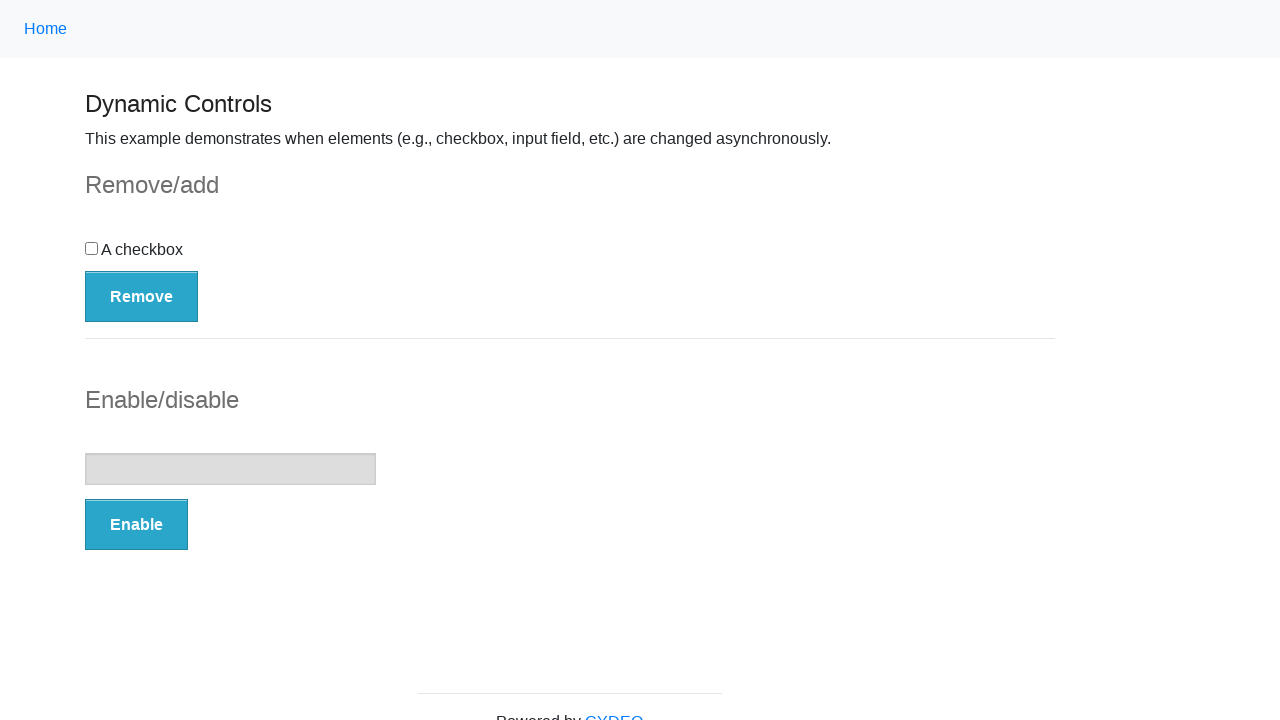

Clicked the Remove button at (142, 296) on button:has-text('Remove')
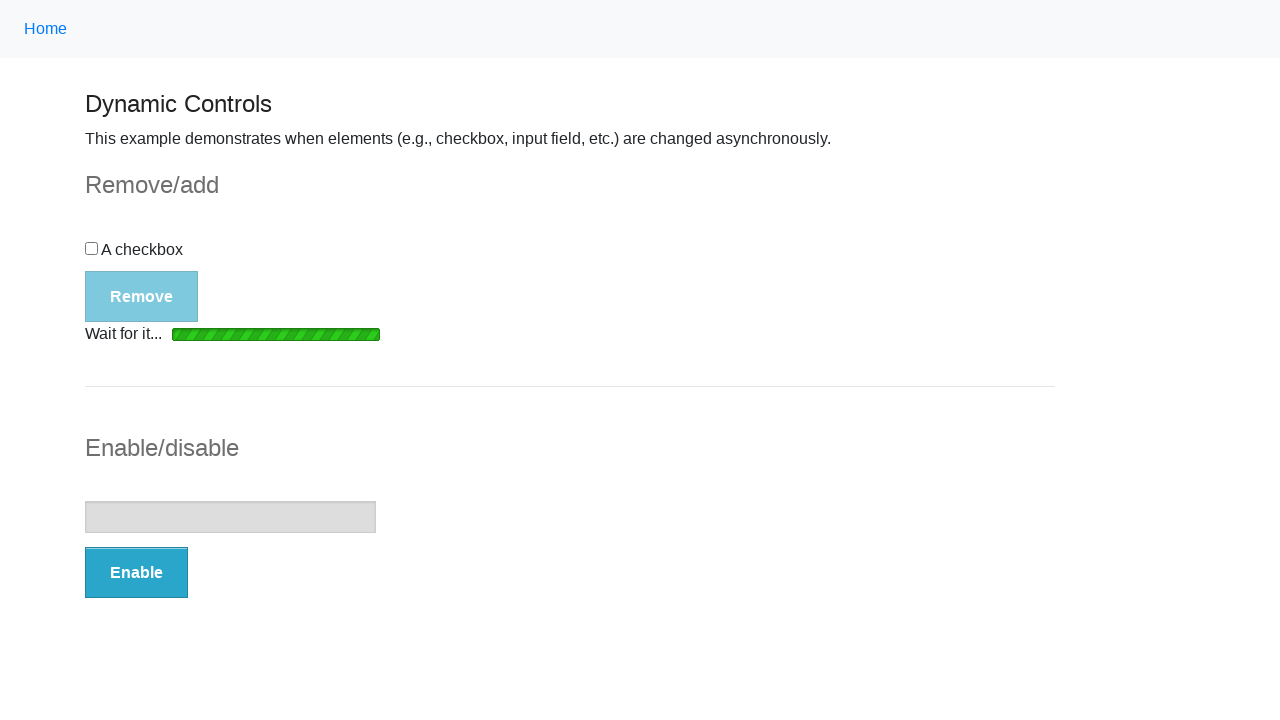

Loading bar disappeared
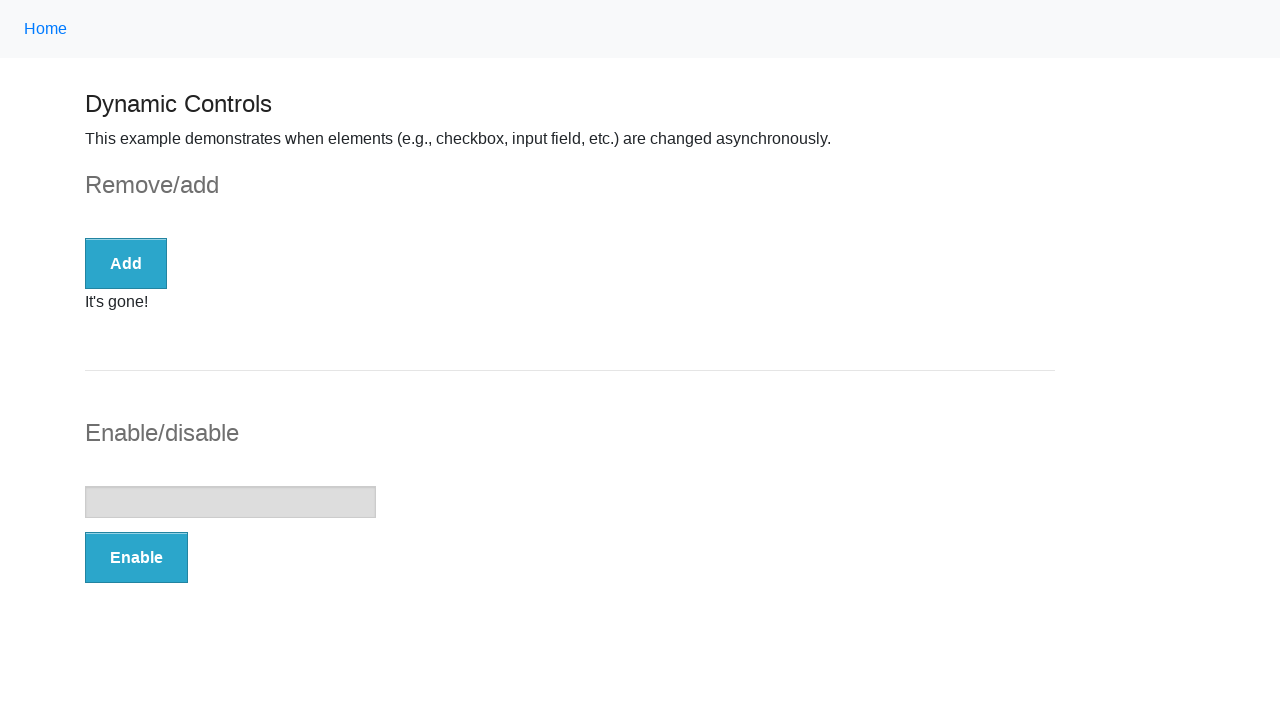

Checkbox element was detached/removed from DOM
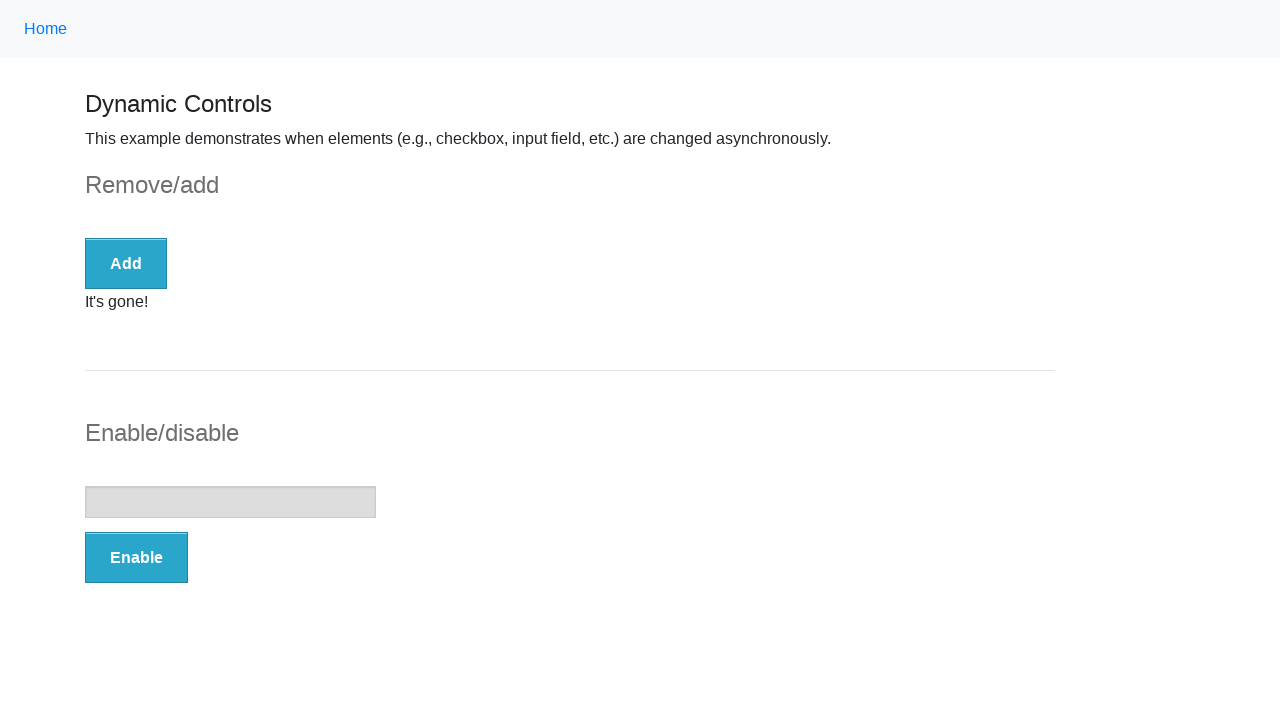

"It's gone!" message became visible
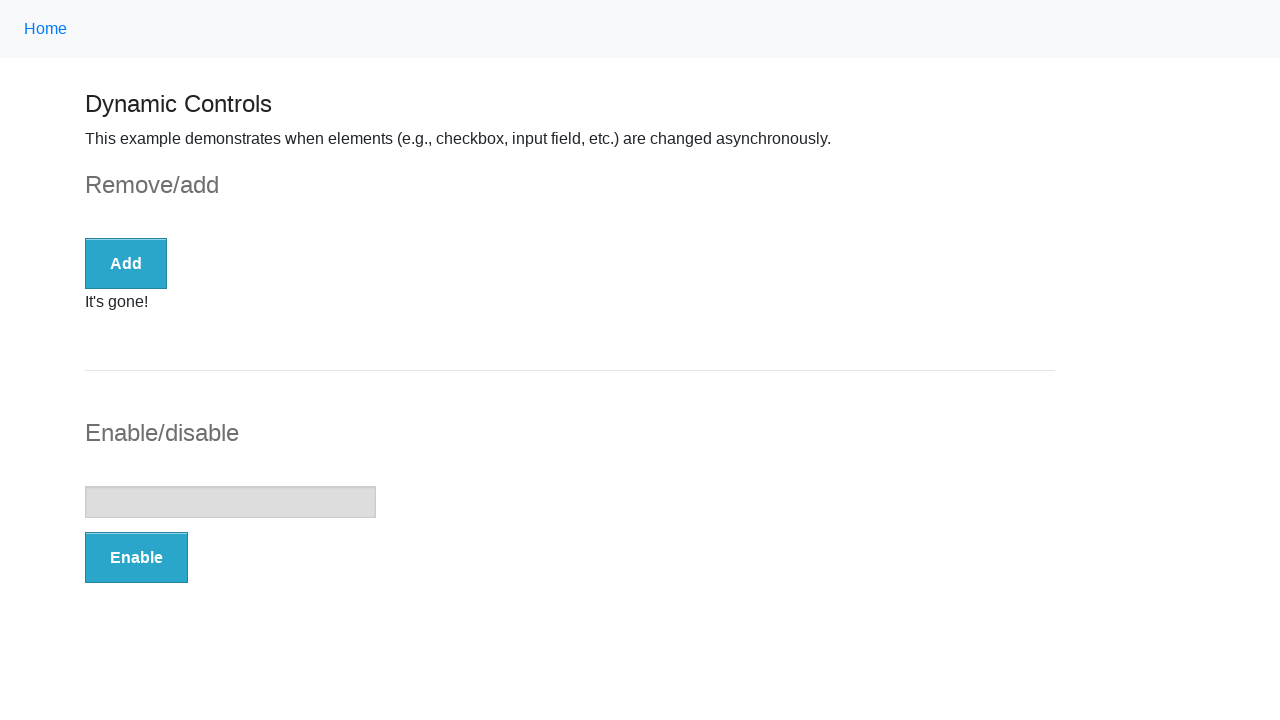

Verified message text is "It's gone!"
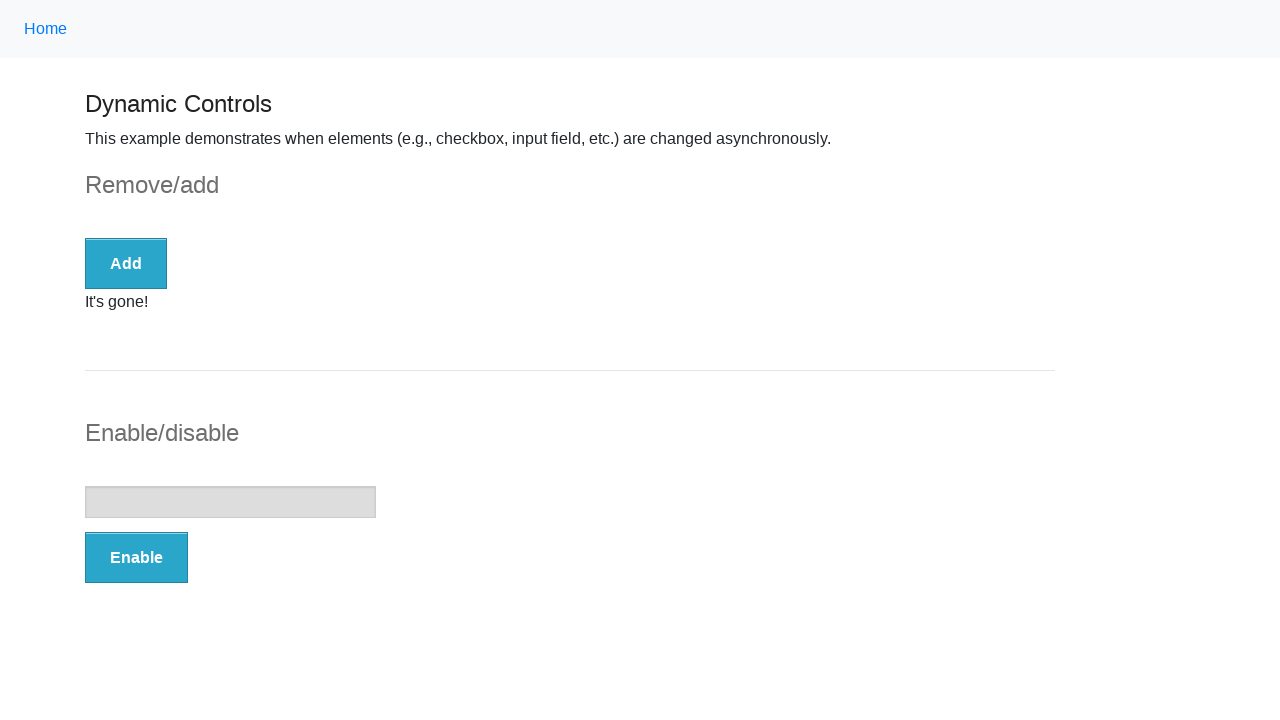

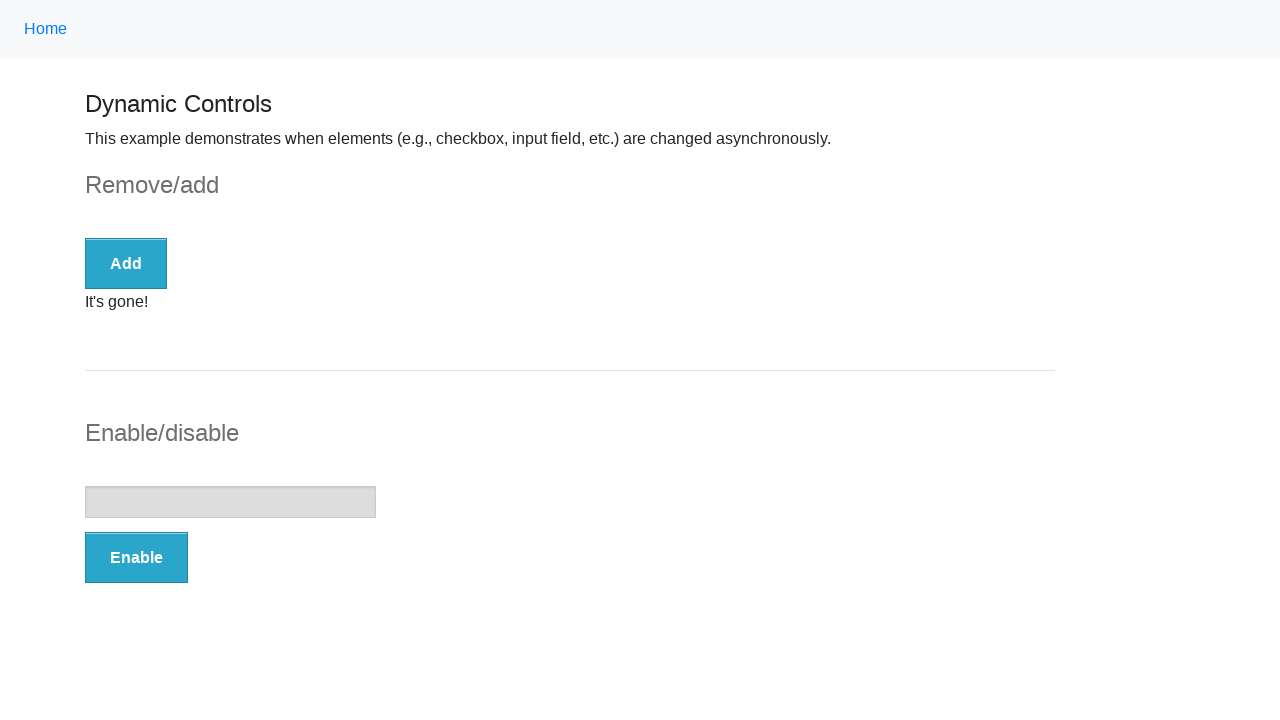